Tests division operation: 10 / 2 = 5

Starting URL: http://juliemr.github.io/protractor-demo/

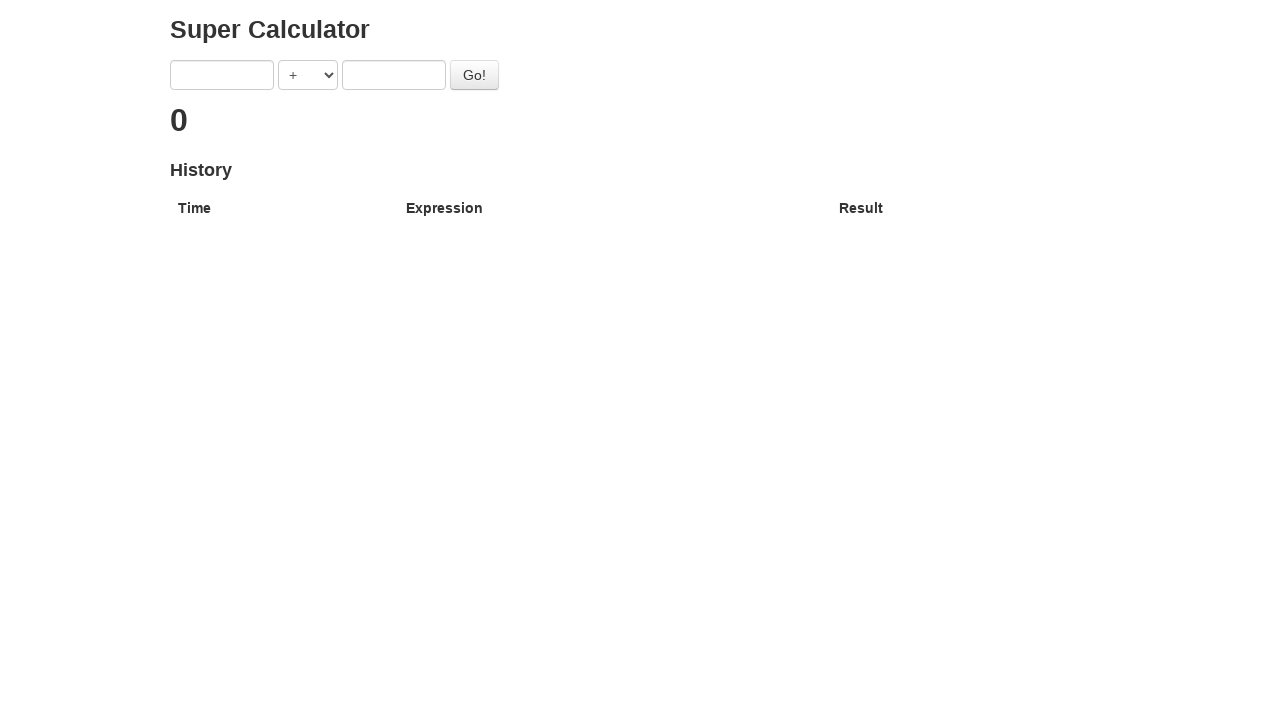

Filled first input field with '10' on //input[@ng-model='first']
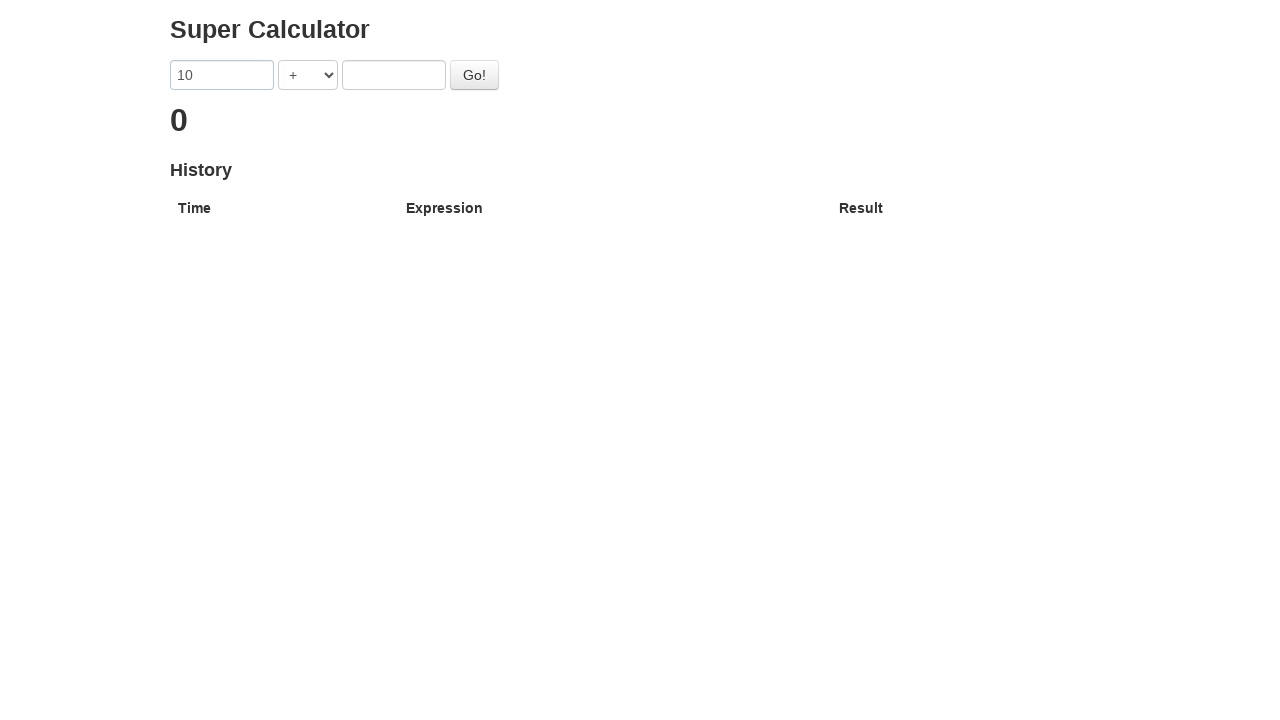

Filled second input field with '2' on //input[@ng-model='second']
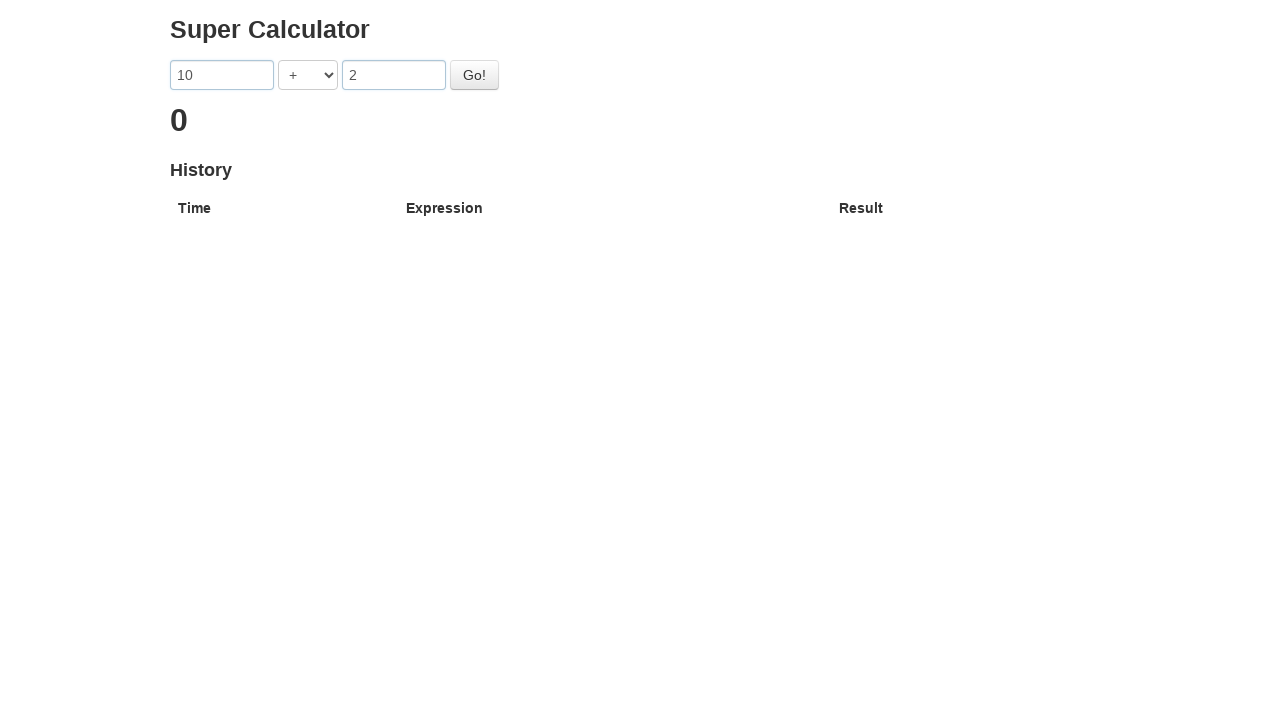

Selected DIVISION operator from dropdown on //select[@ng-model='operator']
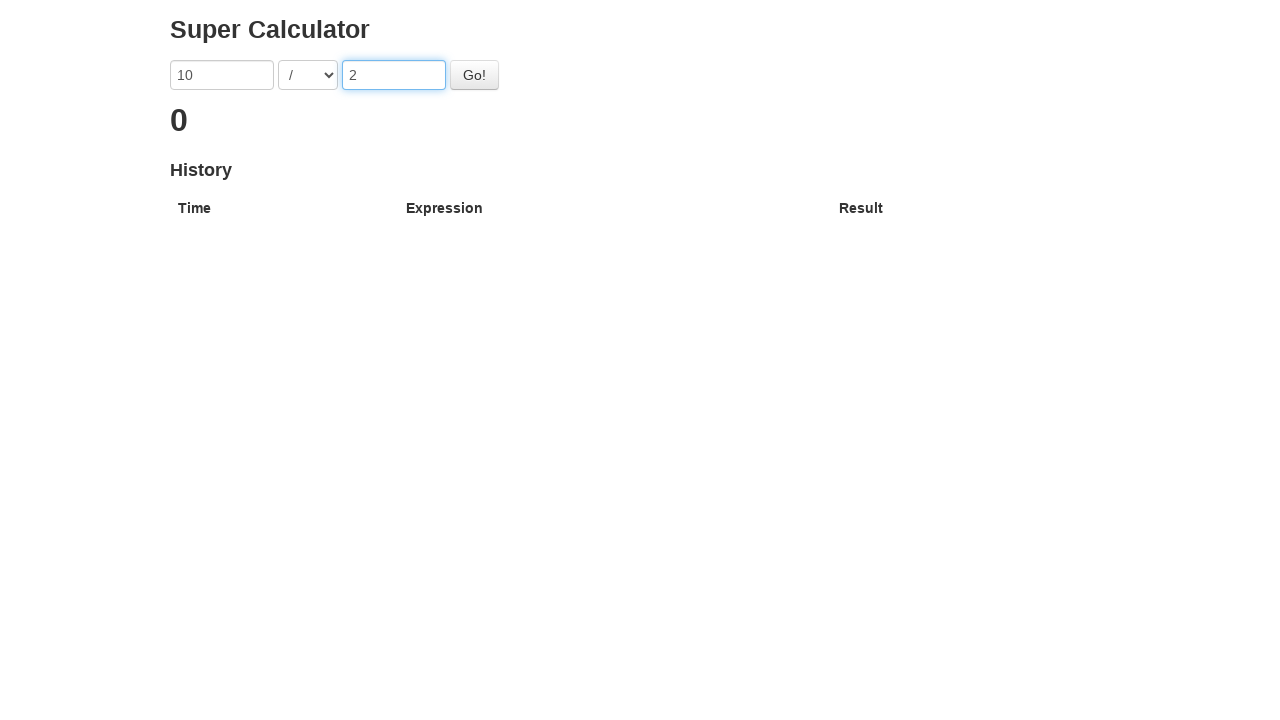

Clicked go button to perform division operation at (474, 75) on #gobutton
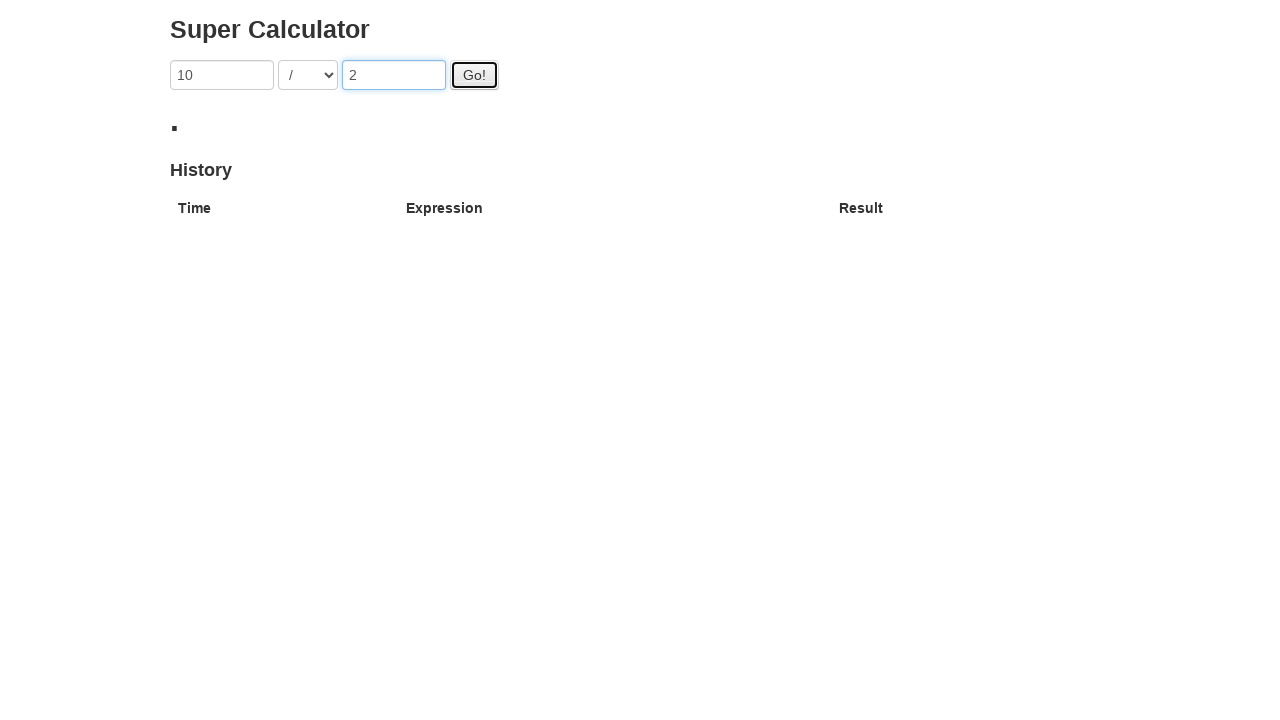

Division result displayed: 10 / 2 = 5
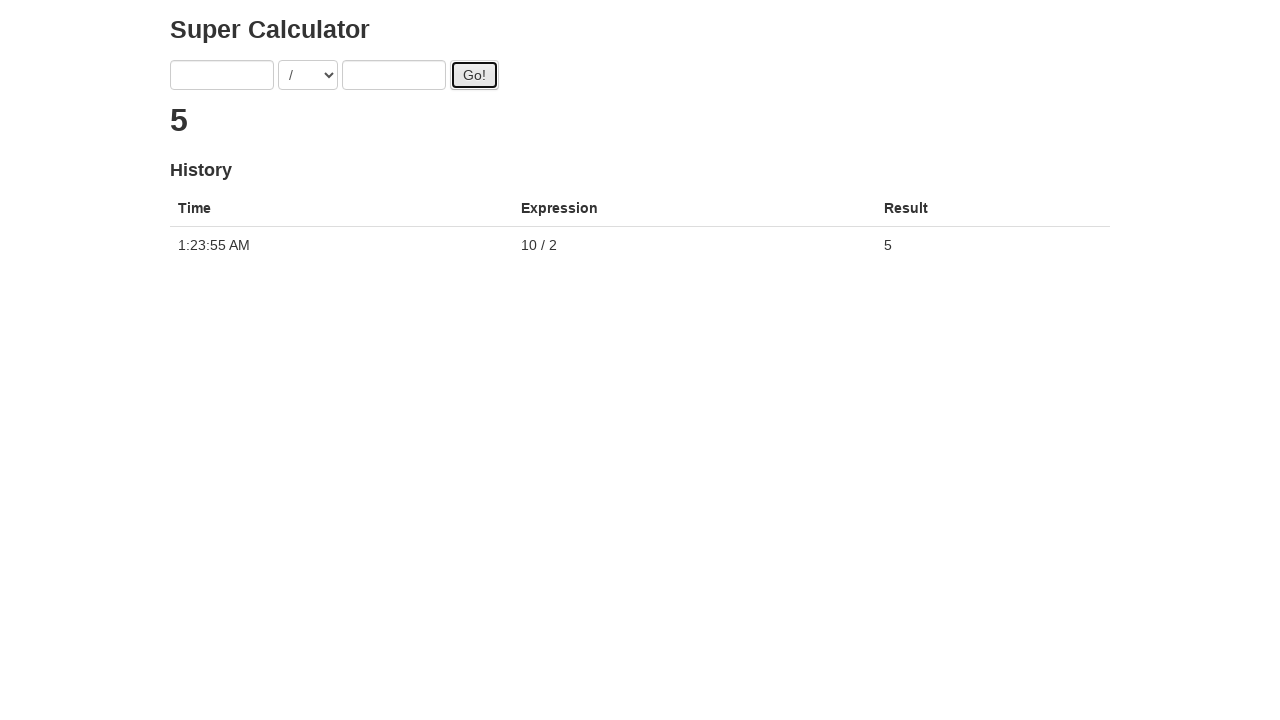

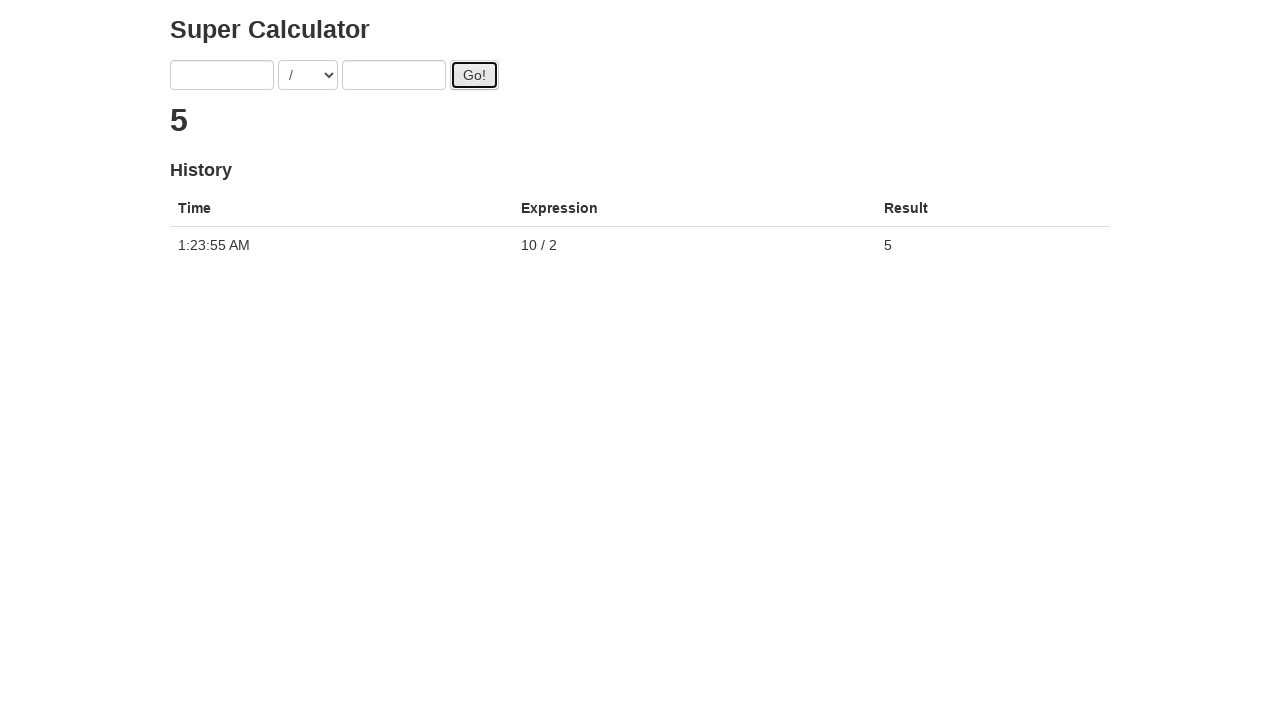